Tests window switching functionality by clicking a link that opens a new window, switching to the new window to verify its content, closing it, and switching back to the original window.

Starting URL: https://the-internet.herokuapp.com/windows

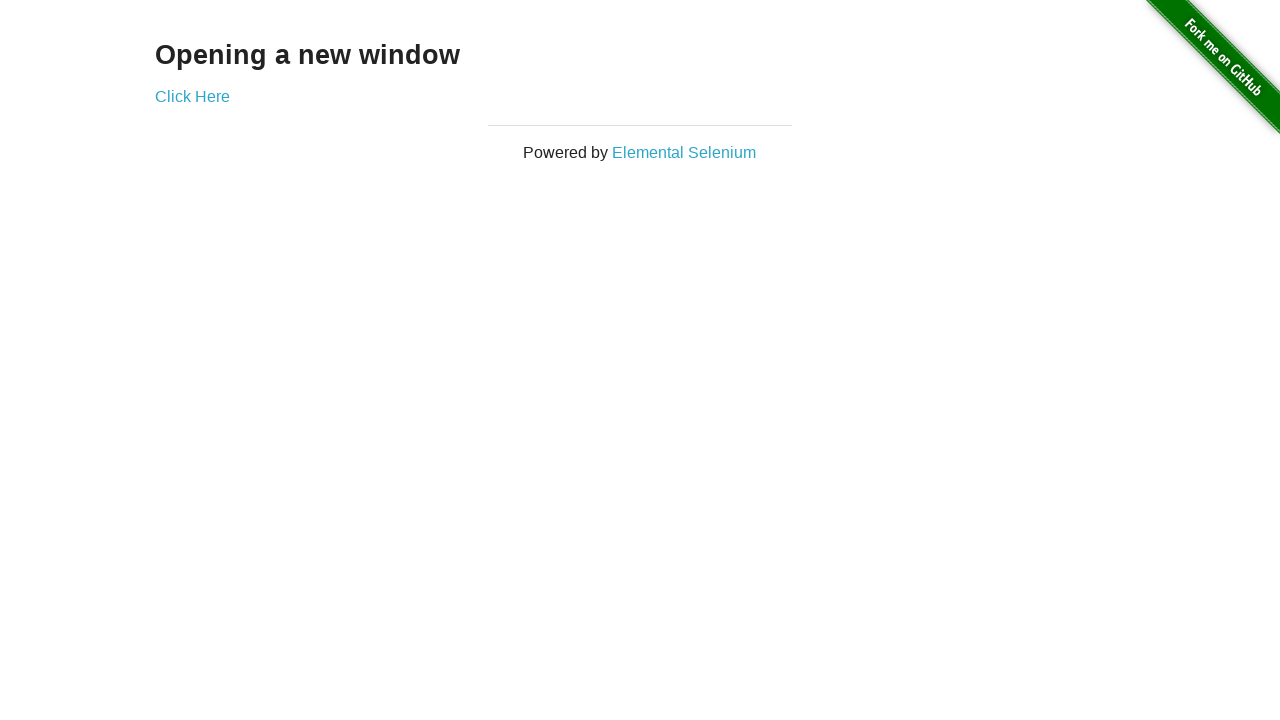

Clicked 'Click Here' link to open new window at (192, 96) on text=Click Here
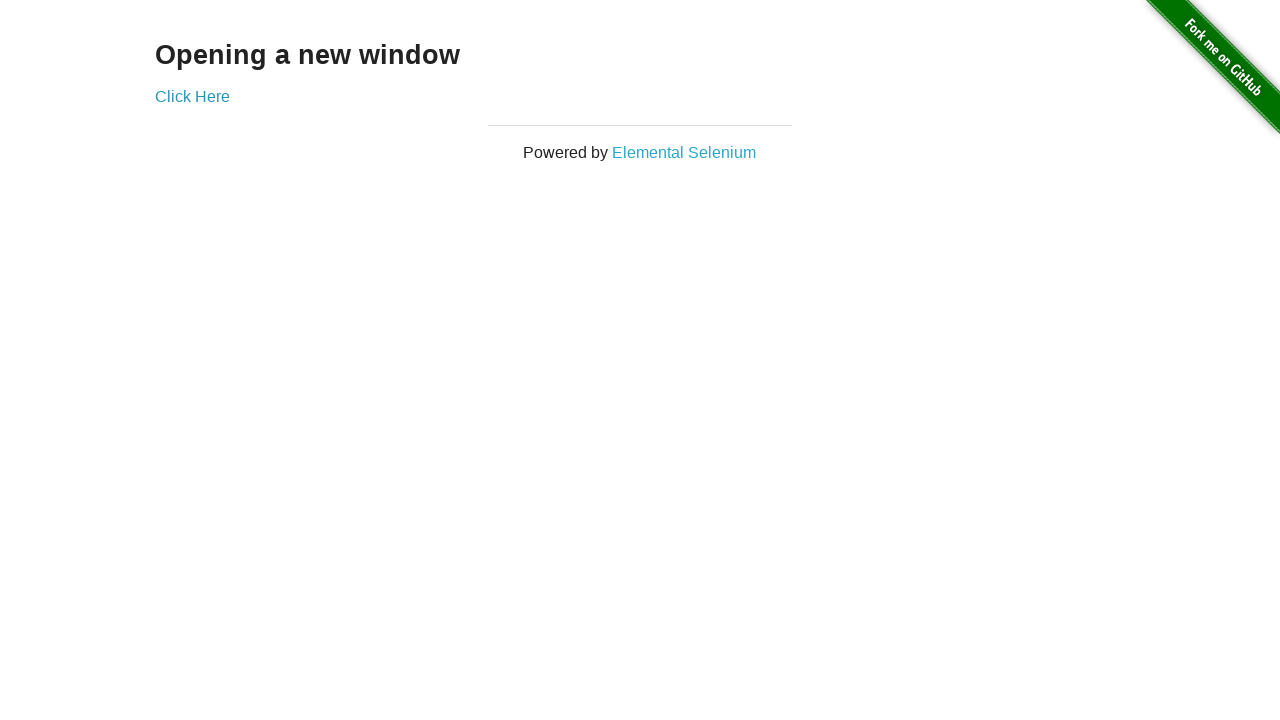

New window opened and reference captured
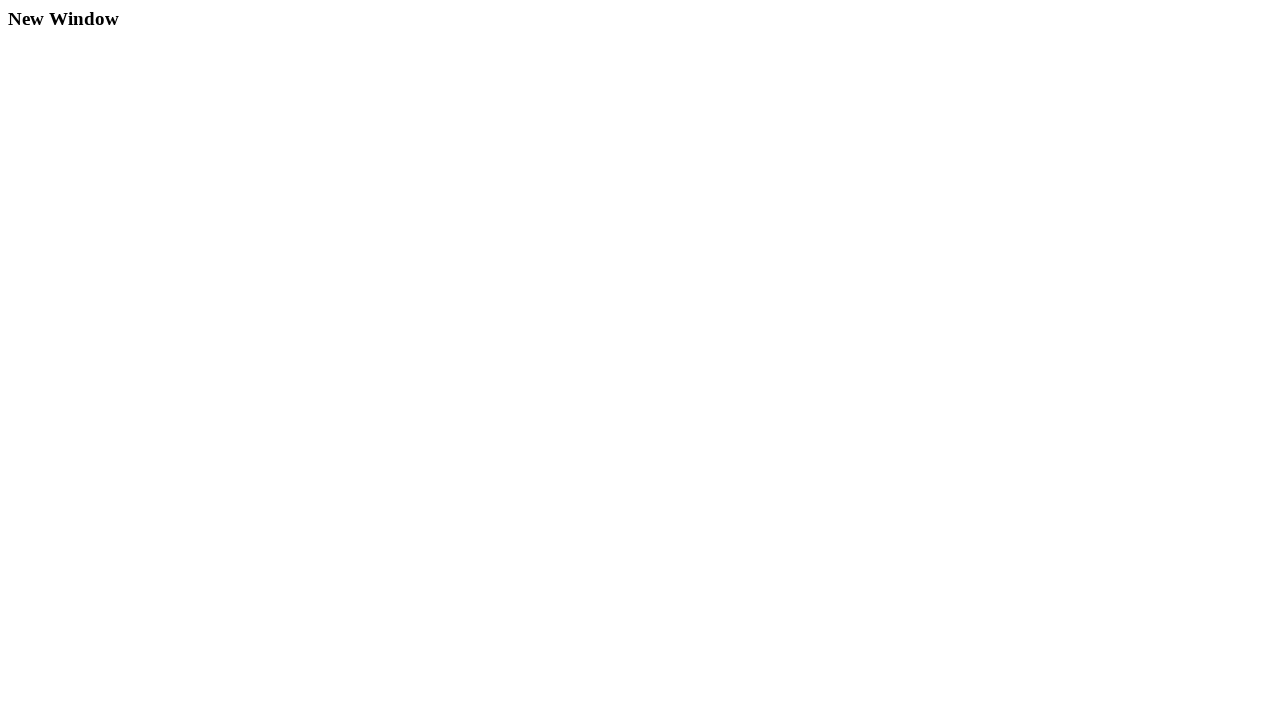

New window finished loading
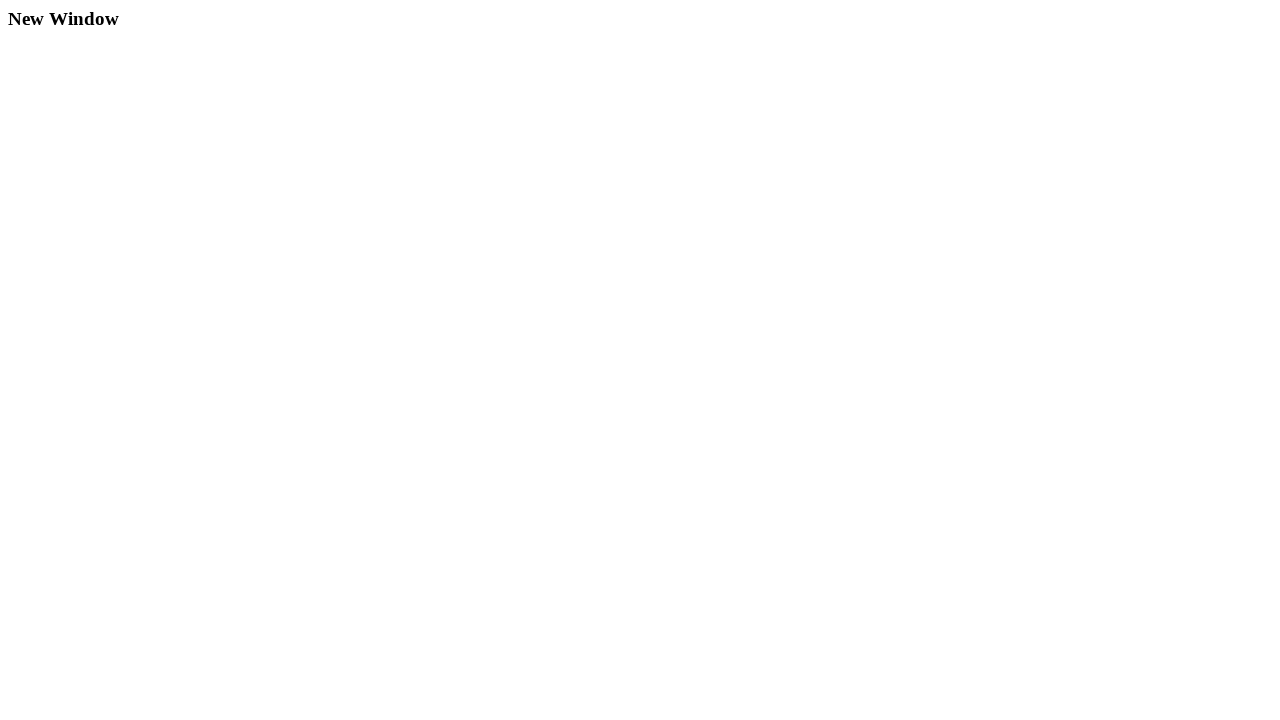

Verified new window contains 'New Window' heading
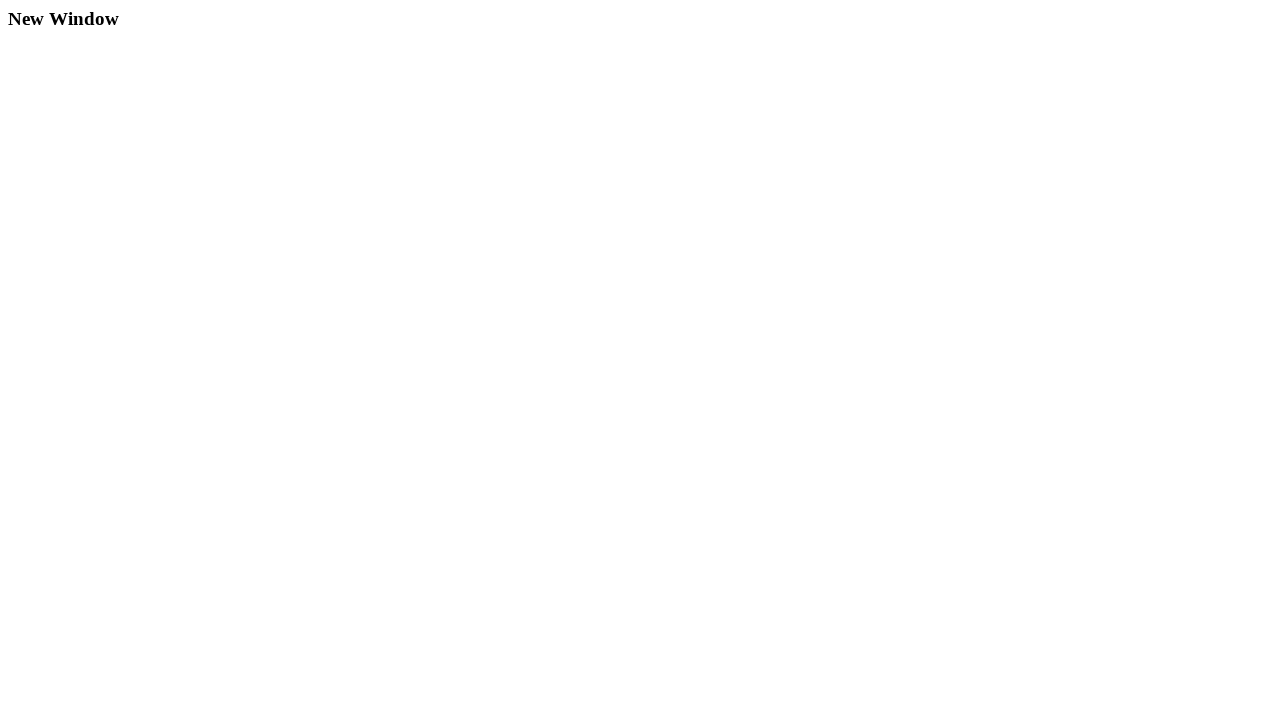

Closed the new window
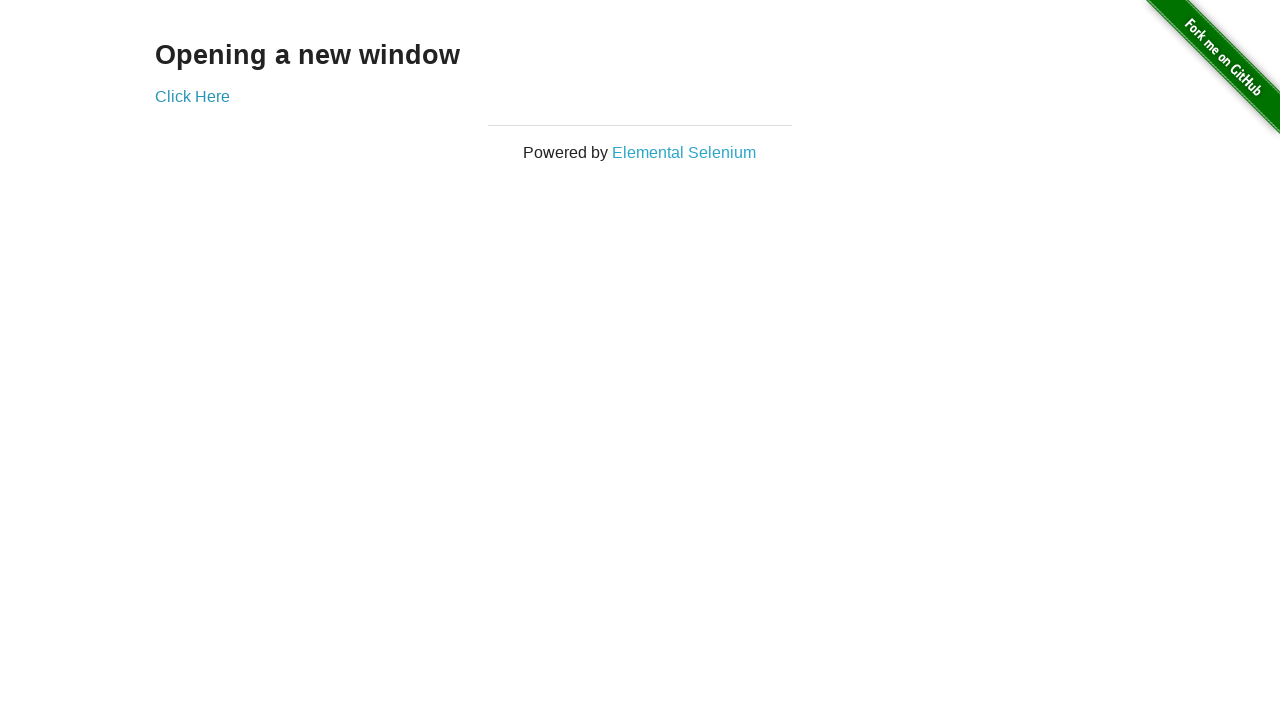

Verified original page is still displayed with 'Click Here' link visible
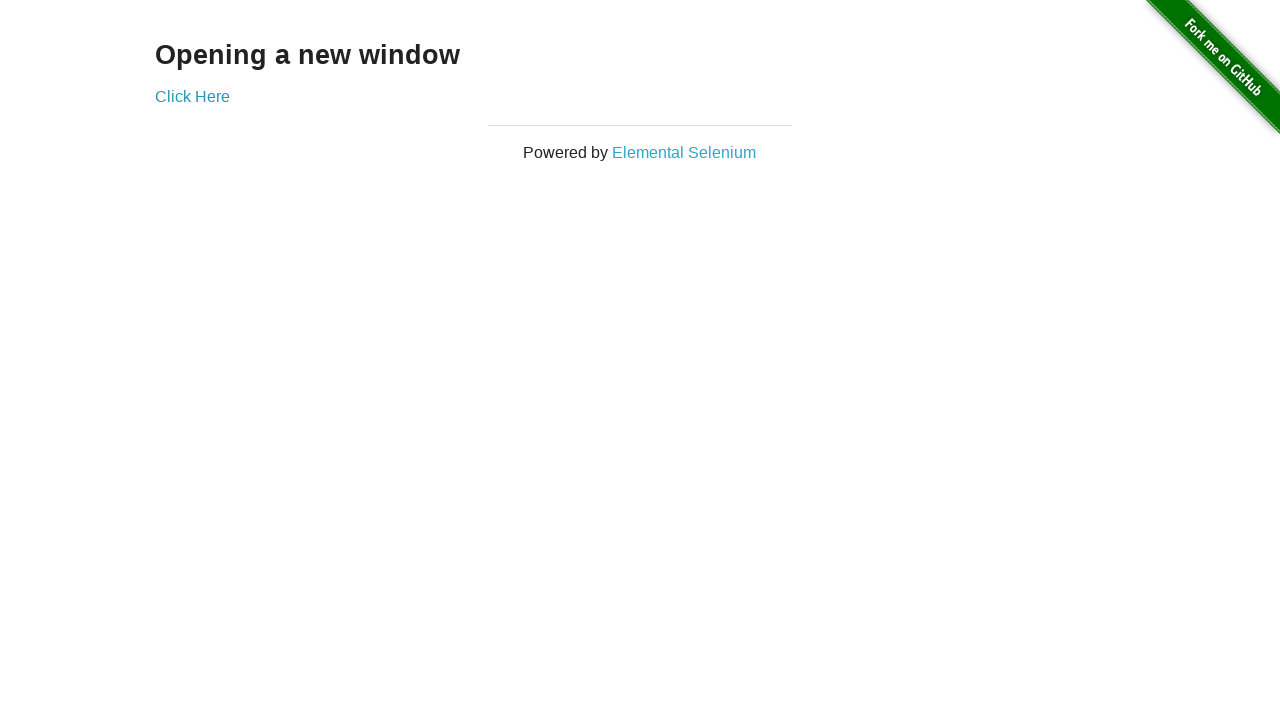

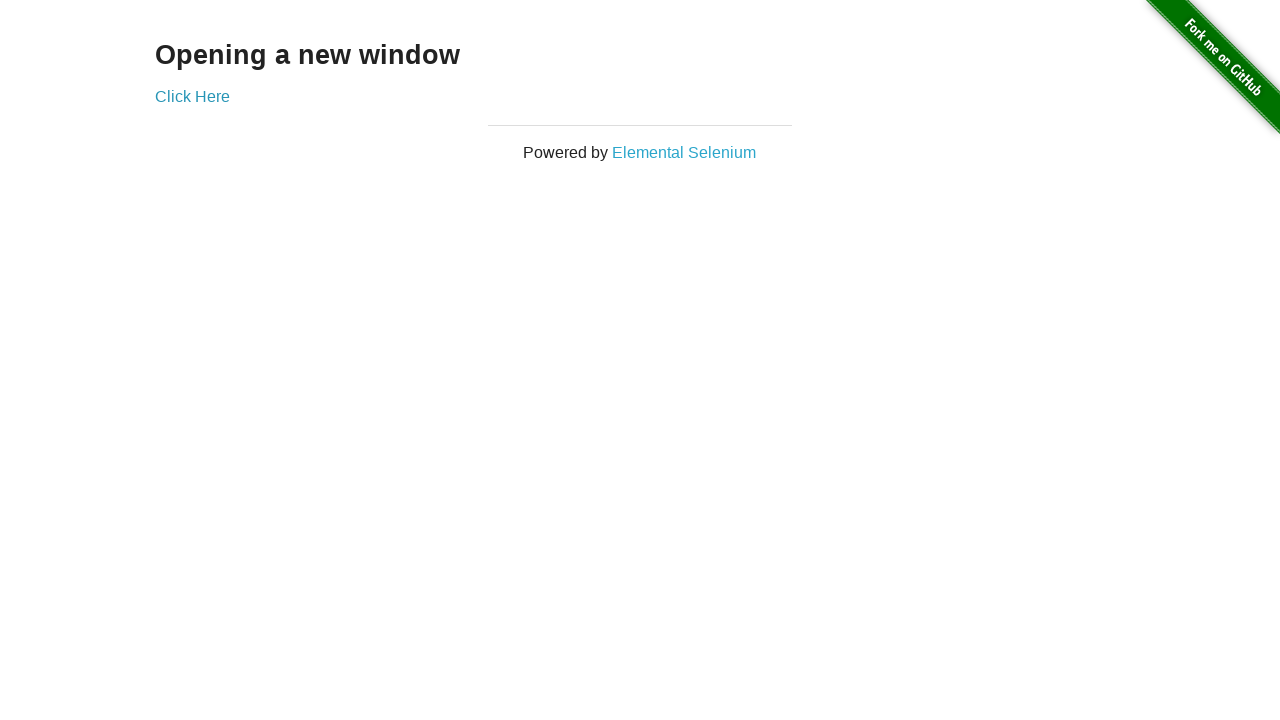